Tests the search functionality on a table by entering a search term and verifying that the filtered results match the search criteria

Starting URL: https://rahulshettyacademy.com/seleniumPractise/#/offers

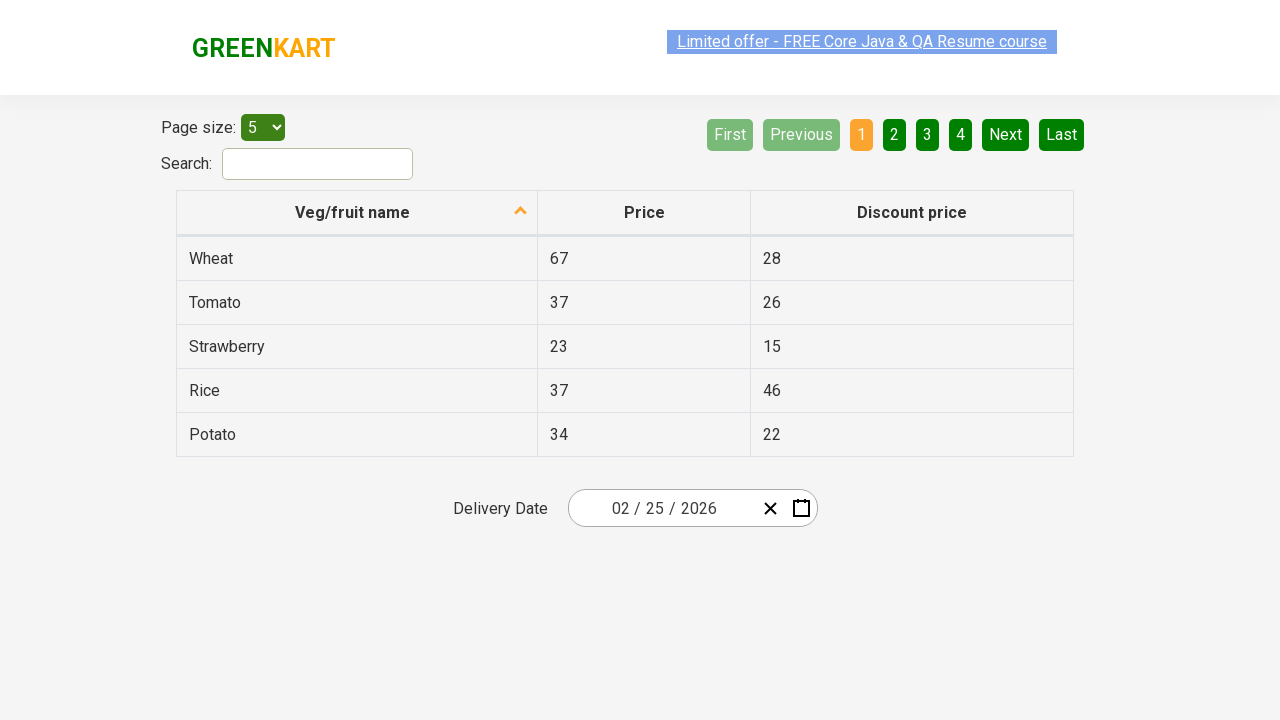

Entered search term 'Che' in the search field on #search-field
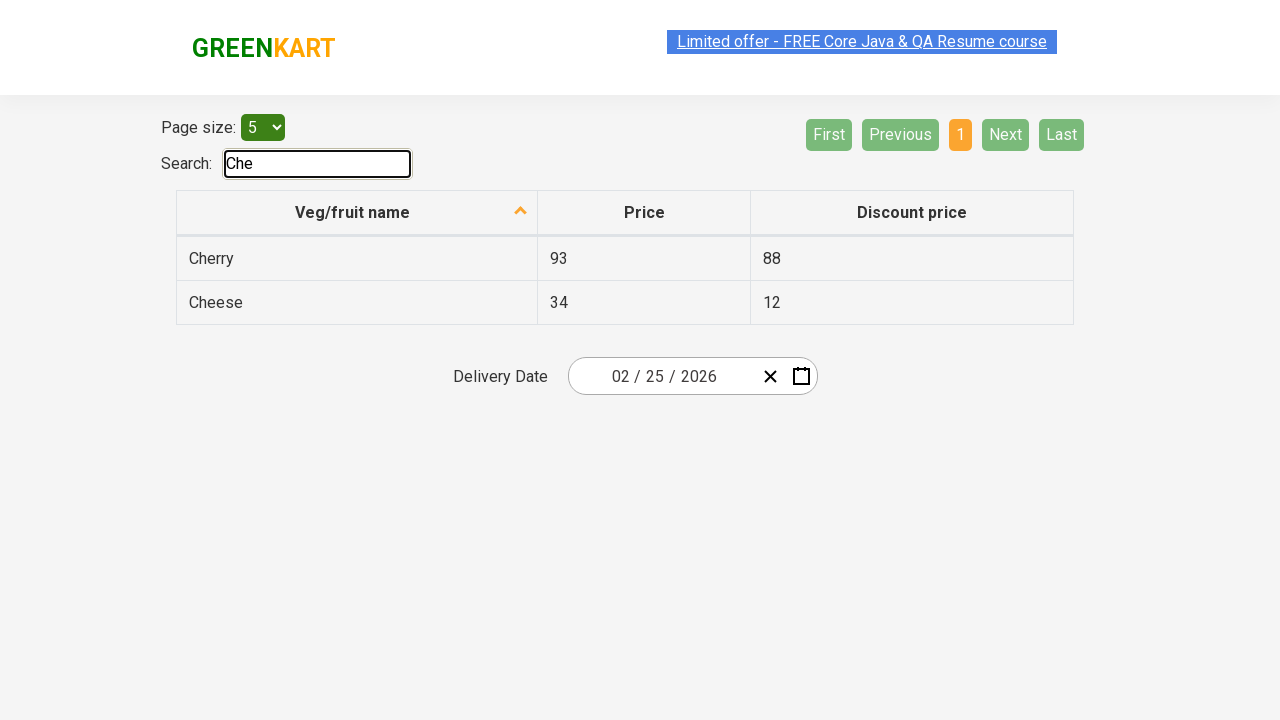

Waited 1 second for the table filter to apply
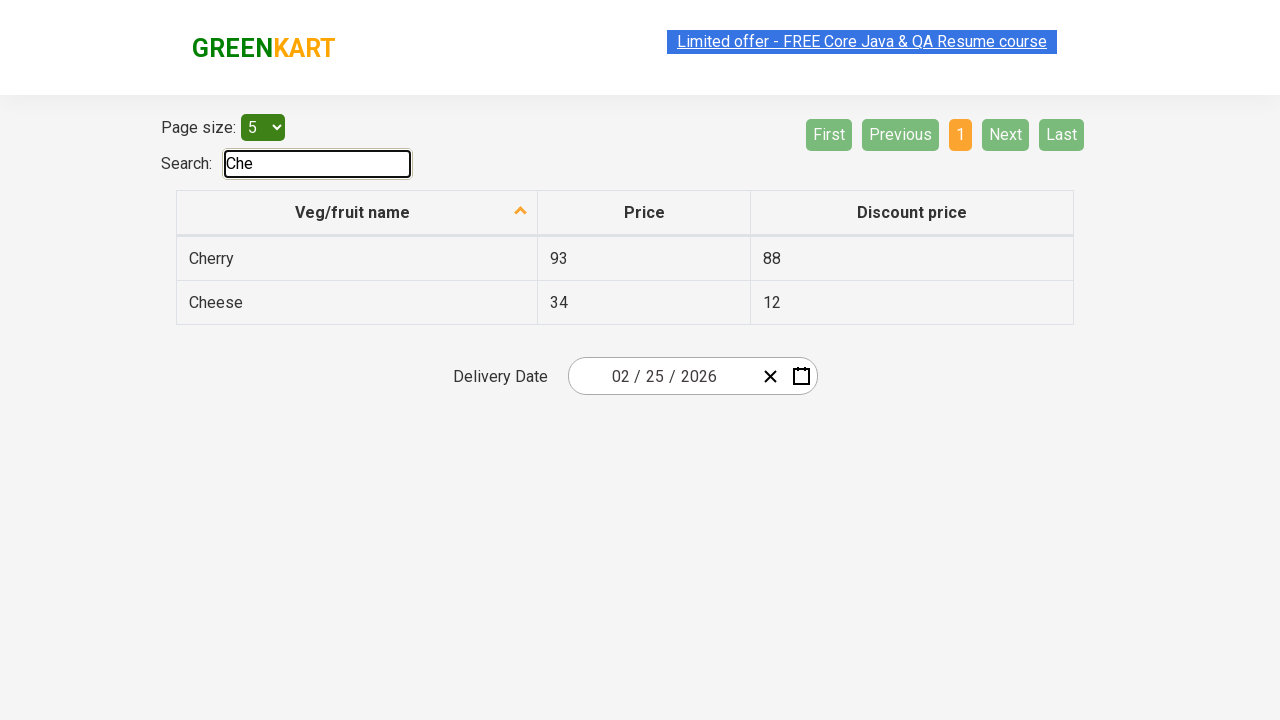

Retrieved all vegetable names from the first column of filtered results
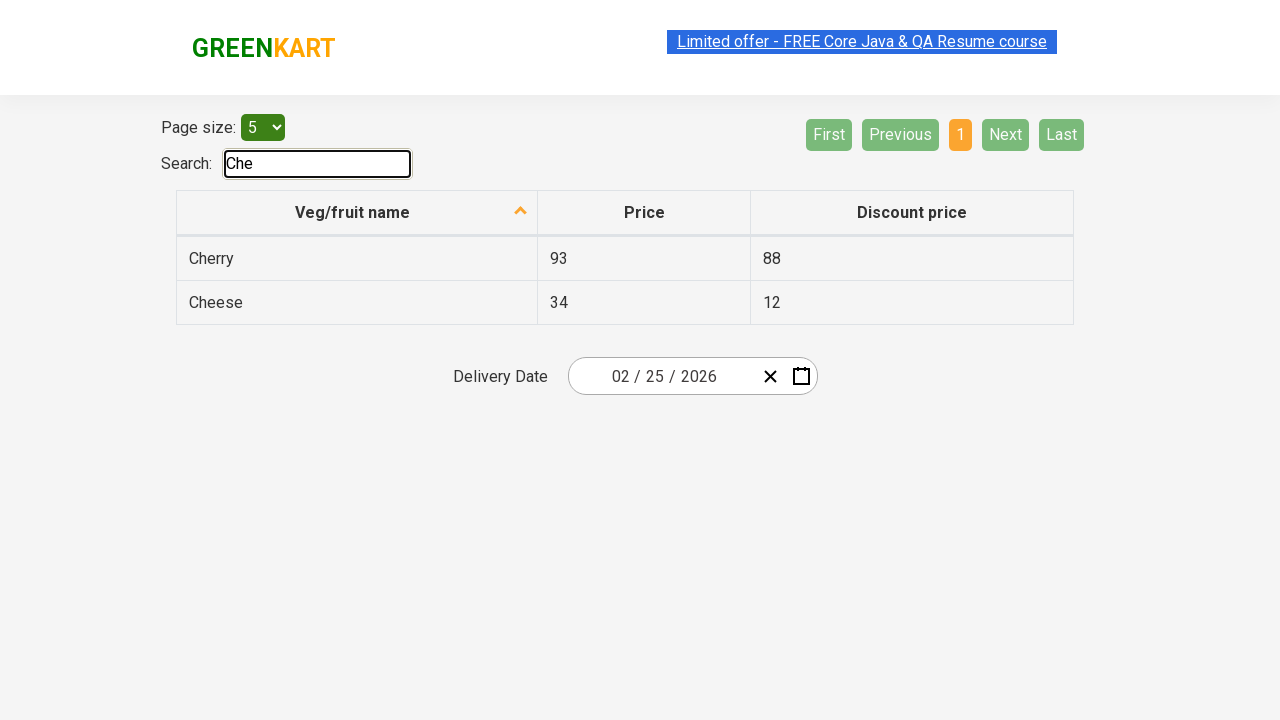

Verified result 'Cherry' contains search term 'Che'
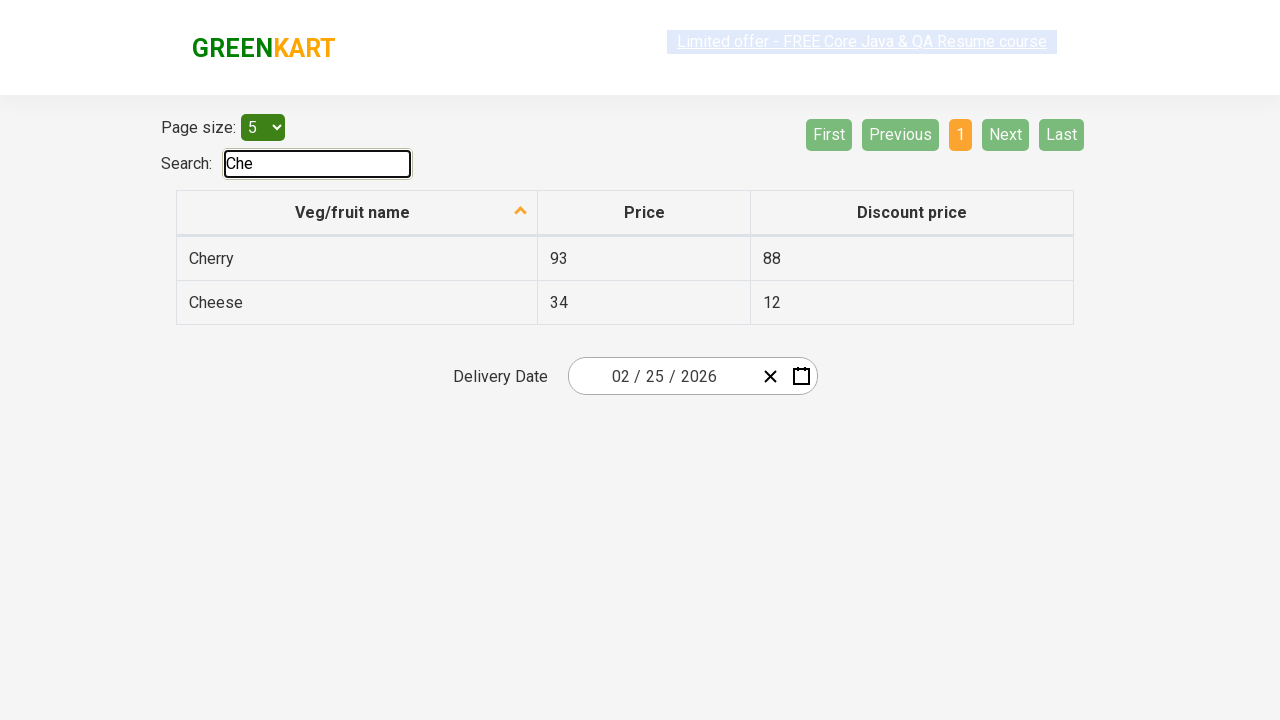

Verified result 'Cheese' contains search term 'Che'
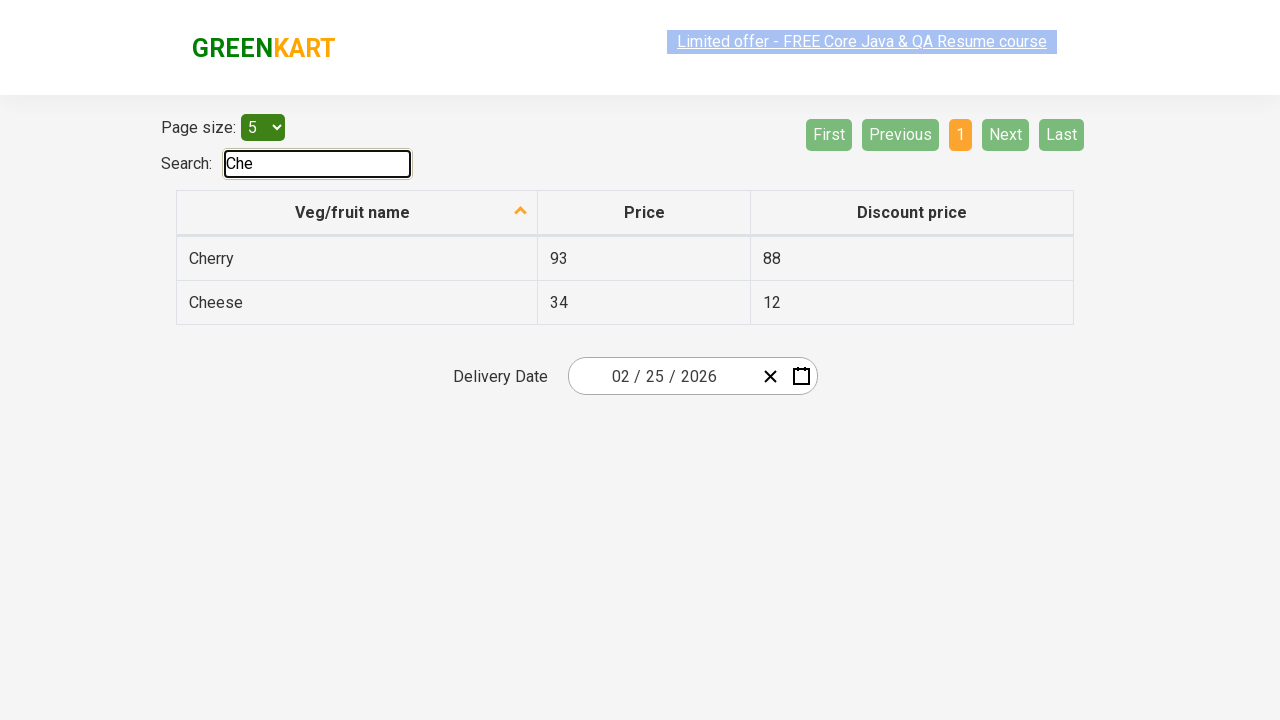

Verified that at least one search result was found
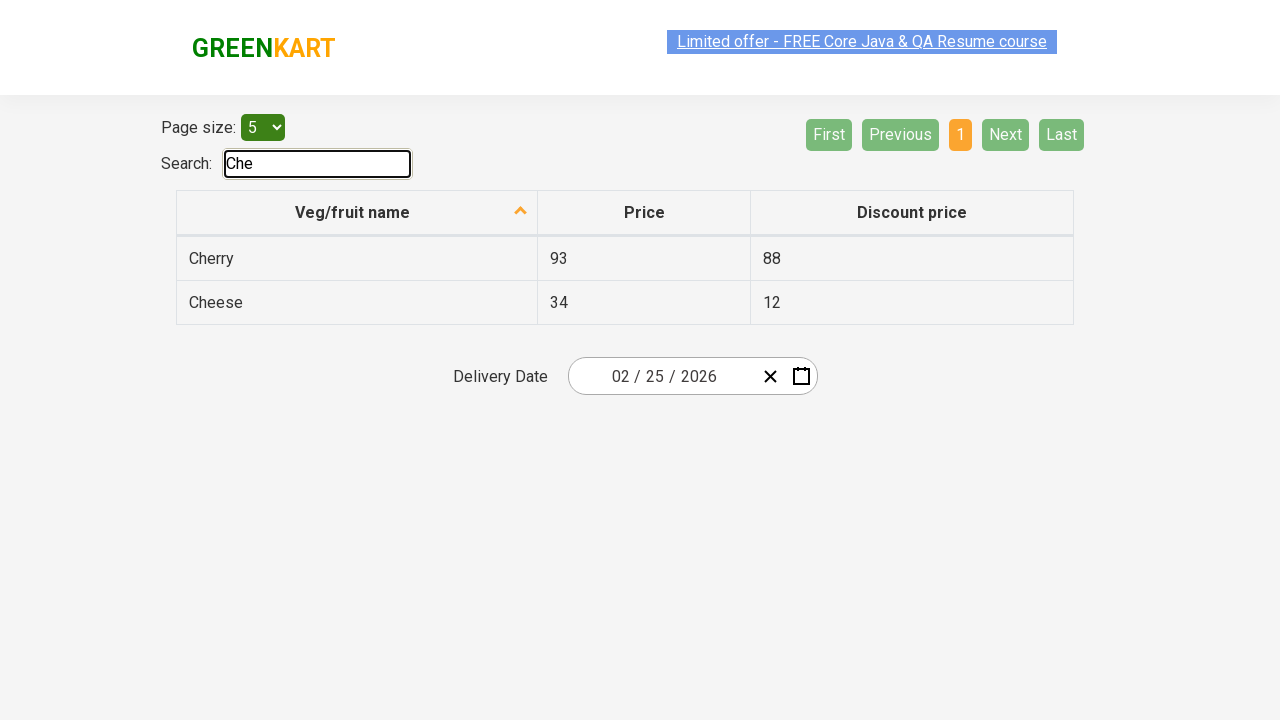

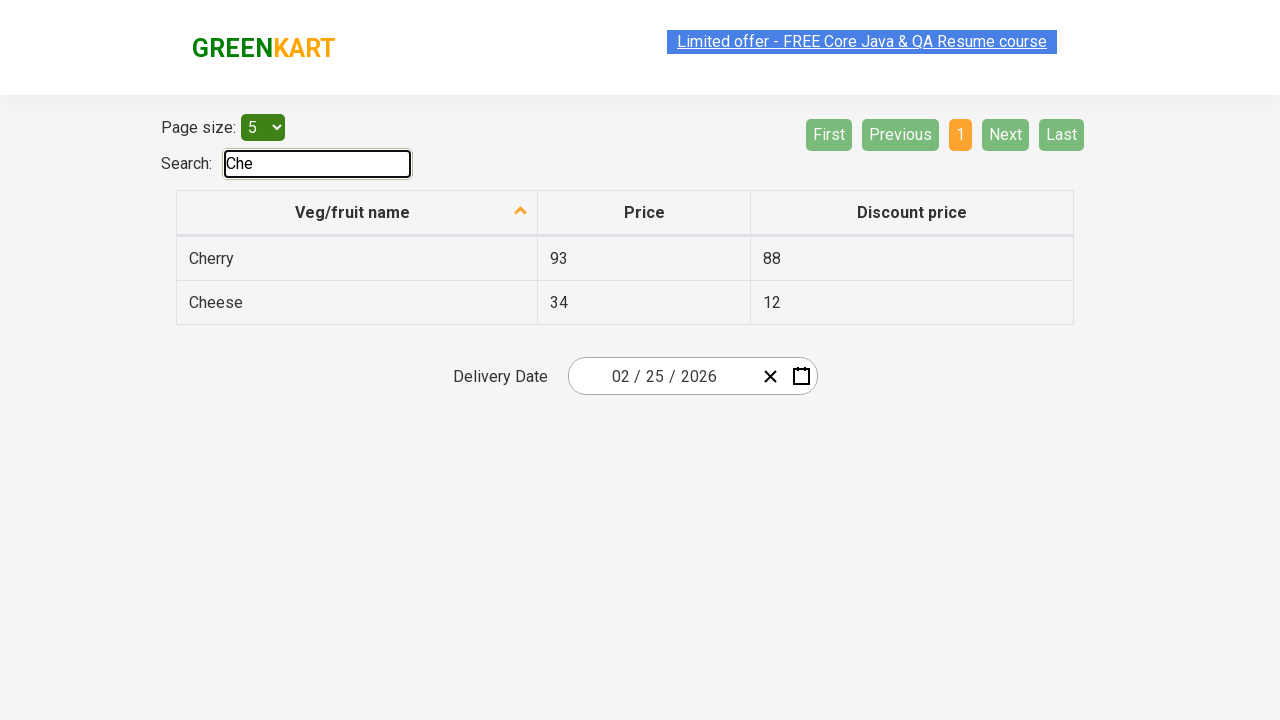